Navigates to VWO app homepage and clicks on the "Start a free trial" link to verify the link is functional

Starting URL: https://app.vwo.com

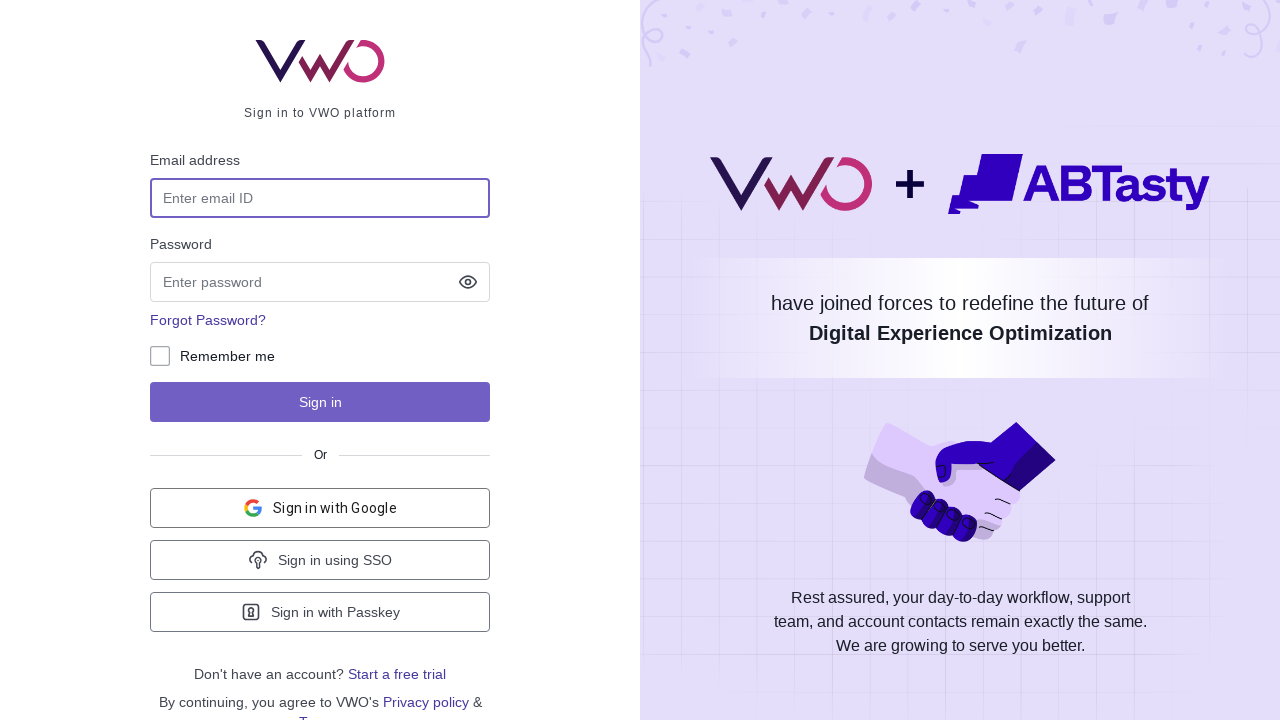

Navigated to VWO app homepage at https://app.vwo.com
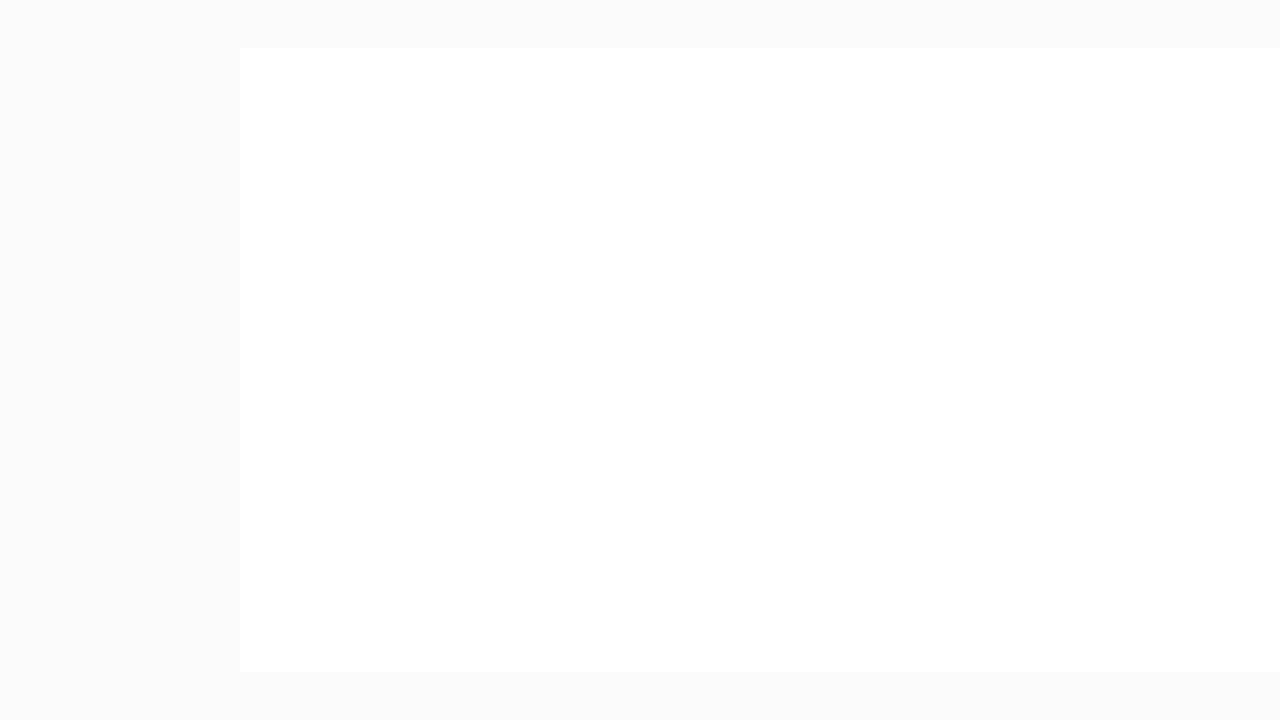

Clicked on the 'Start a free trial' link at (397, 674) on a:has-text('Start a free')
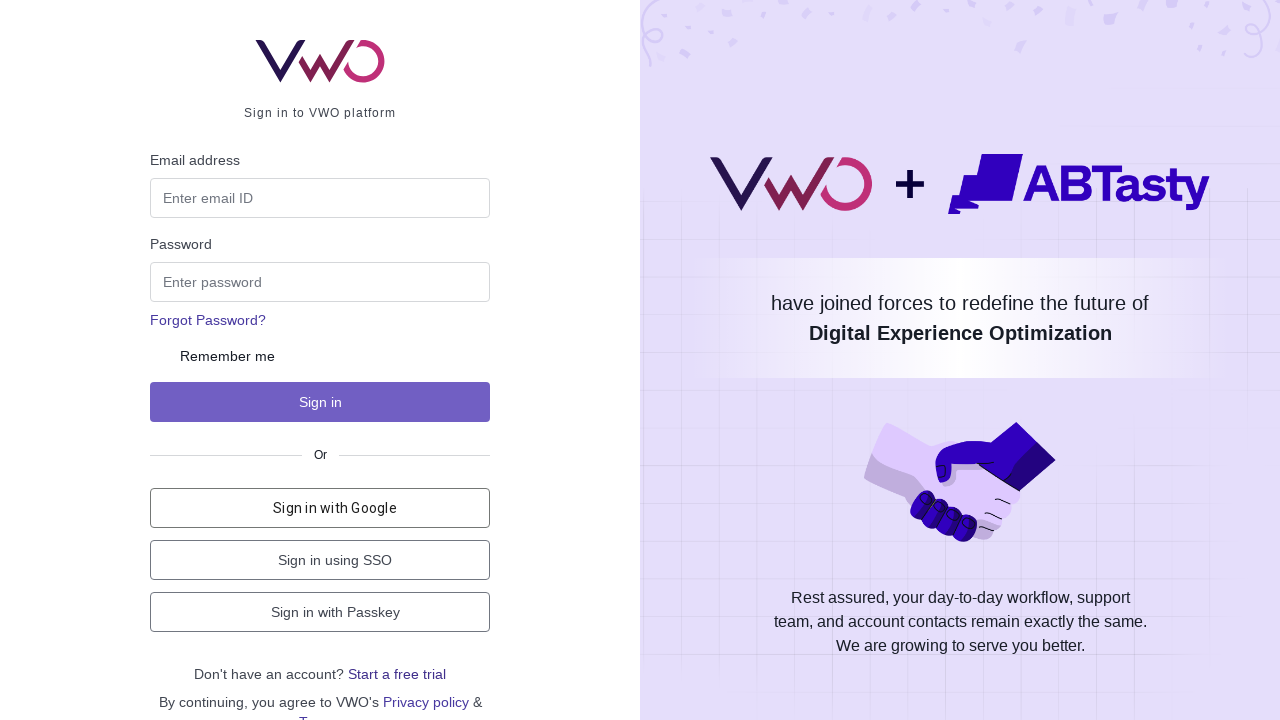

Waited for page to load and network to become idle
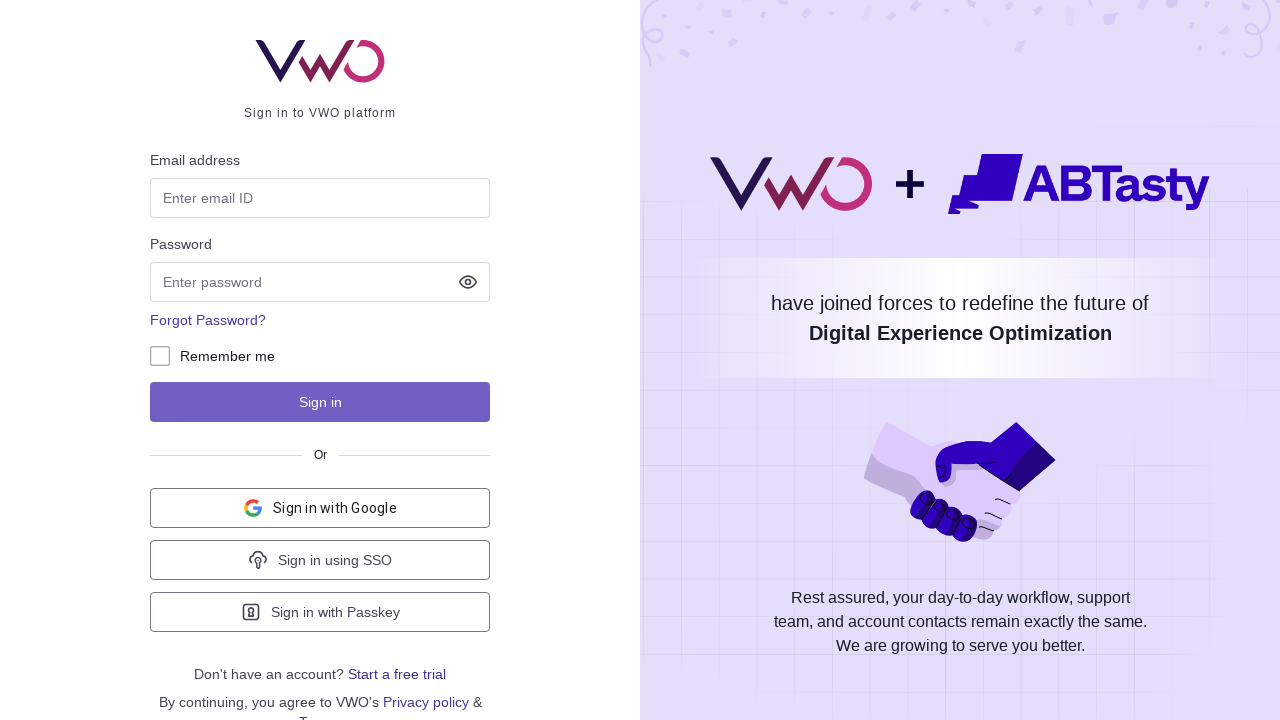

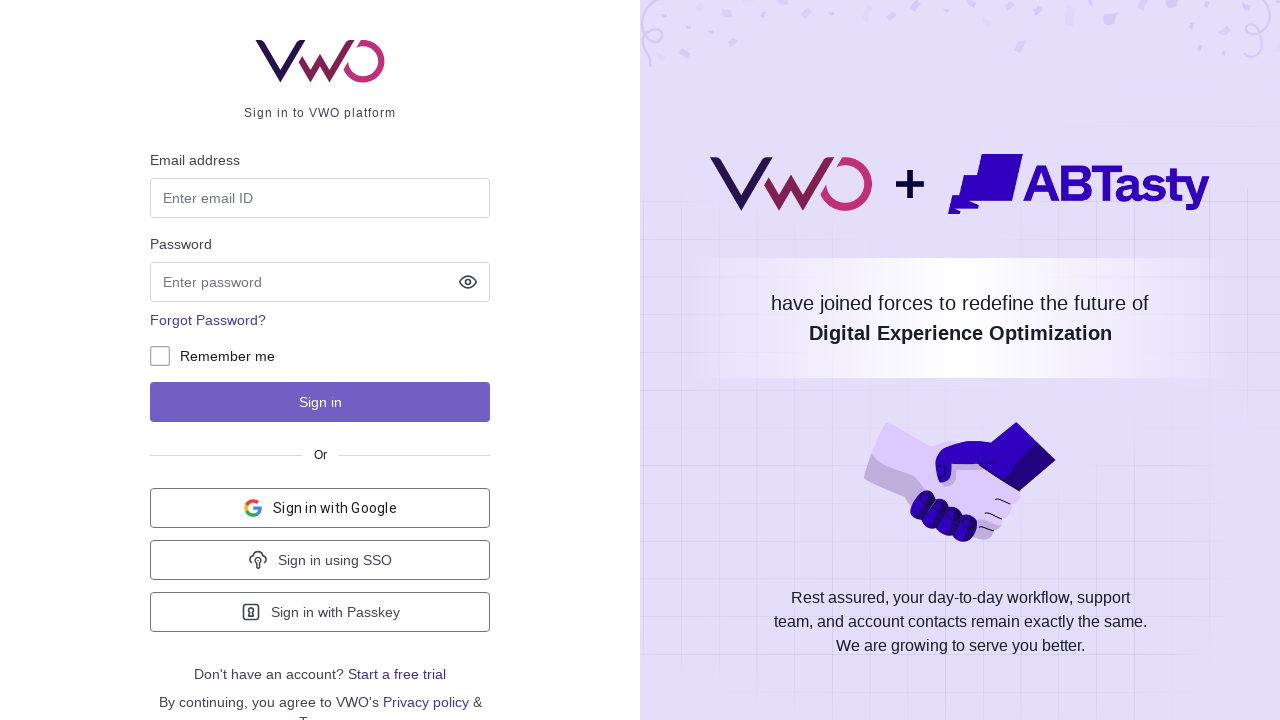